Tests user registration by filling in name, email and password fields and submitting the registration form

Starting URL: https://petfriends.skillfactory.ru

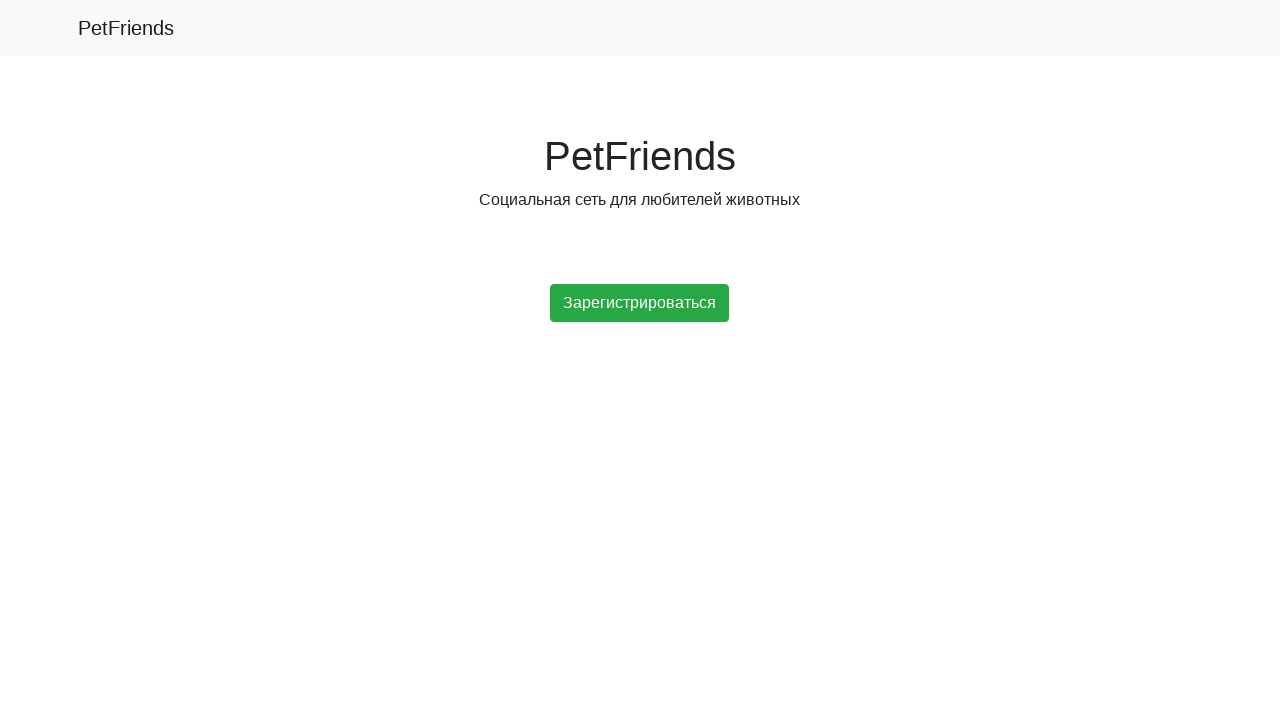

Clicked registration button to open registration form at (640, 303) on xpath=//button[text()="Зарегистрироваться"]
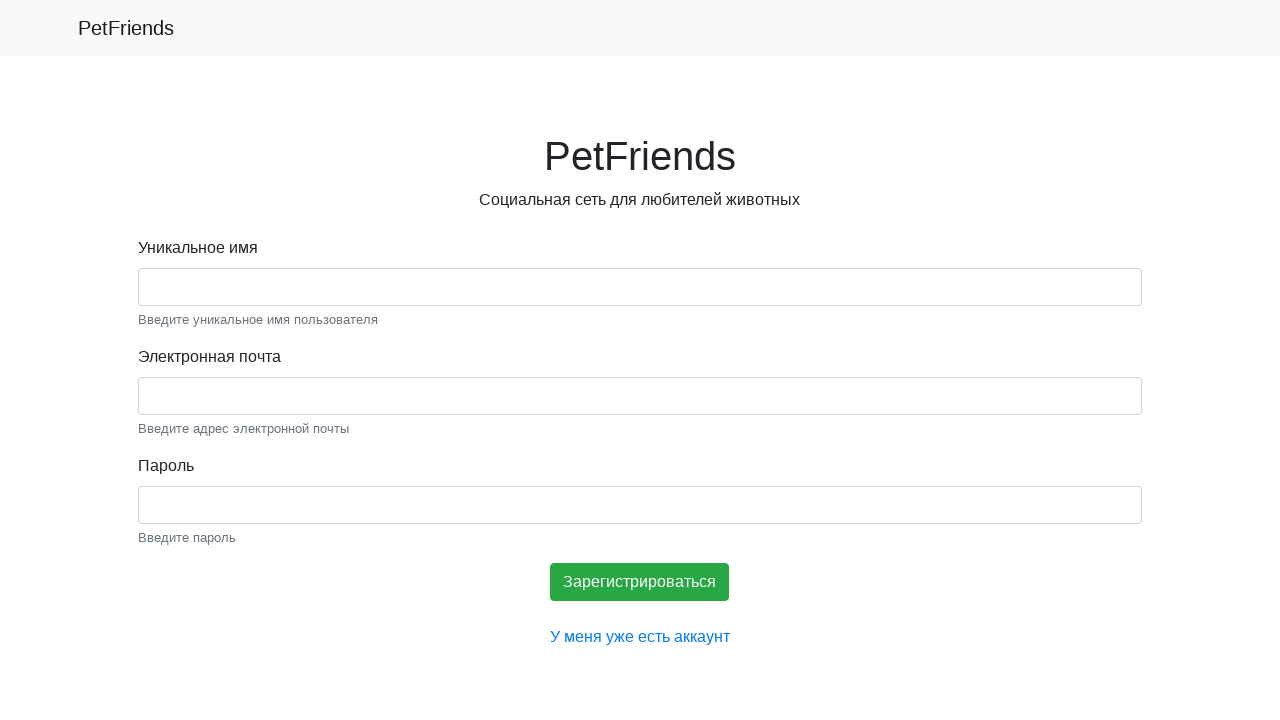

Filled name field with 'Test User XB7K4' on #name
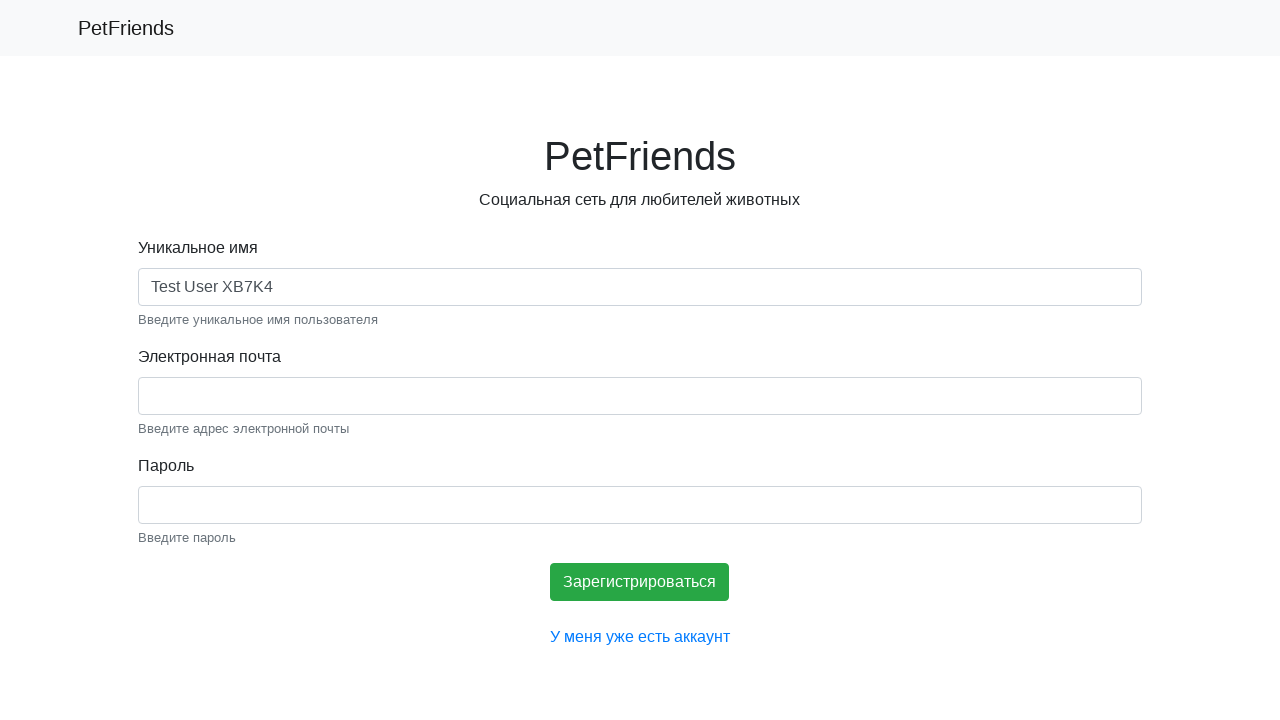

Filled email field with 'testuser04703@example.com' on #email
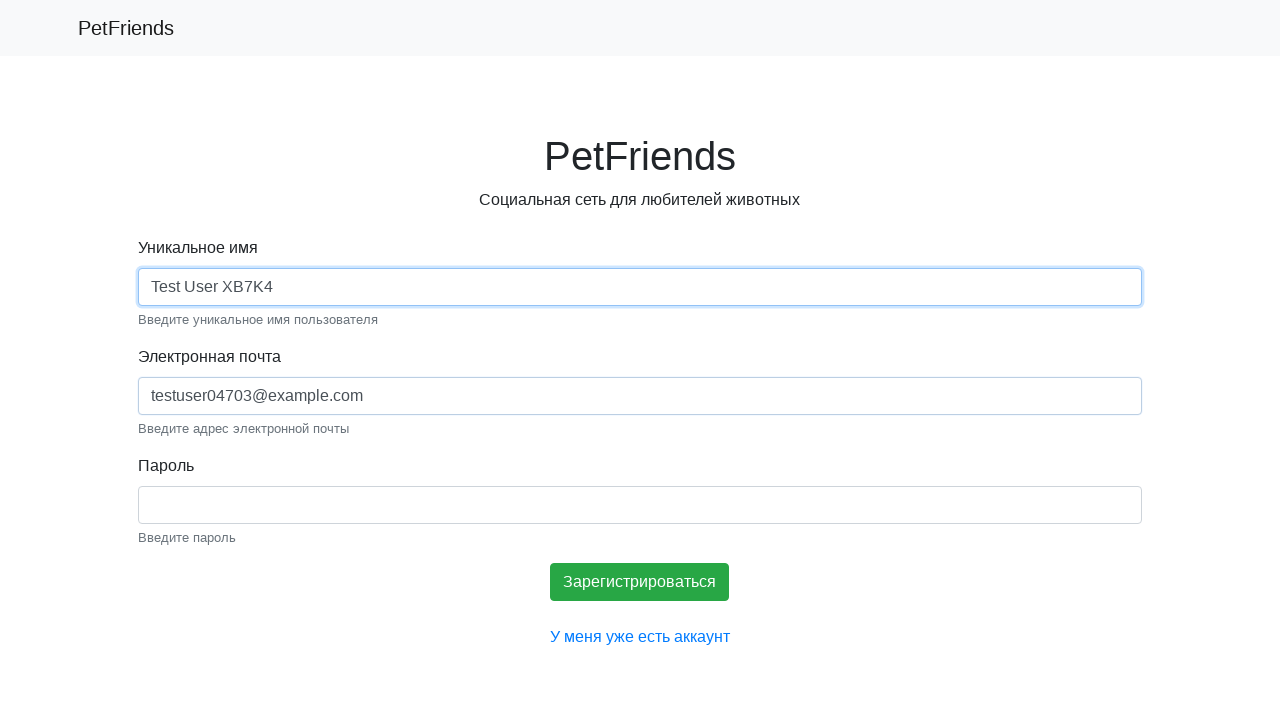

Filled password field on #pass
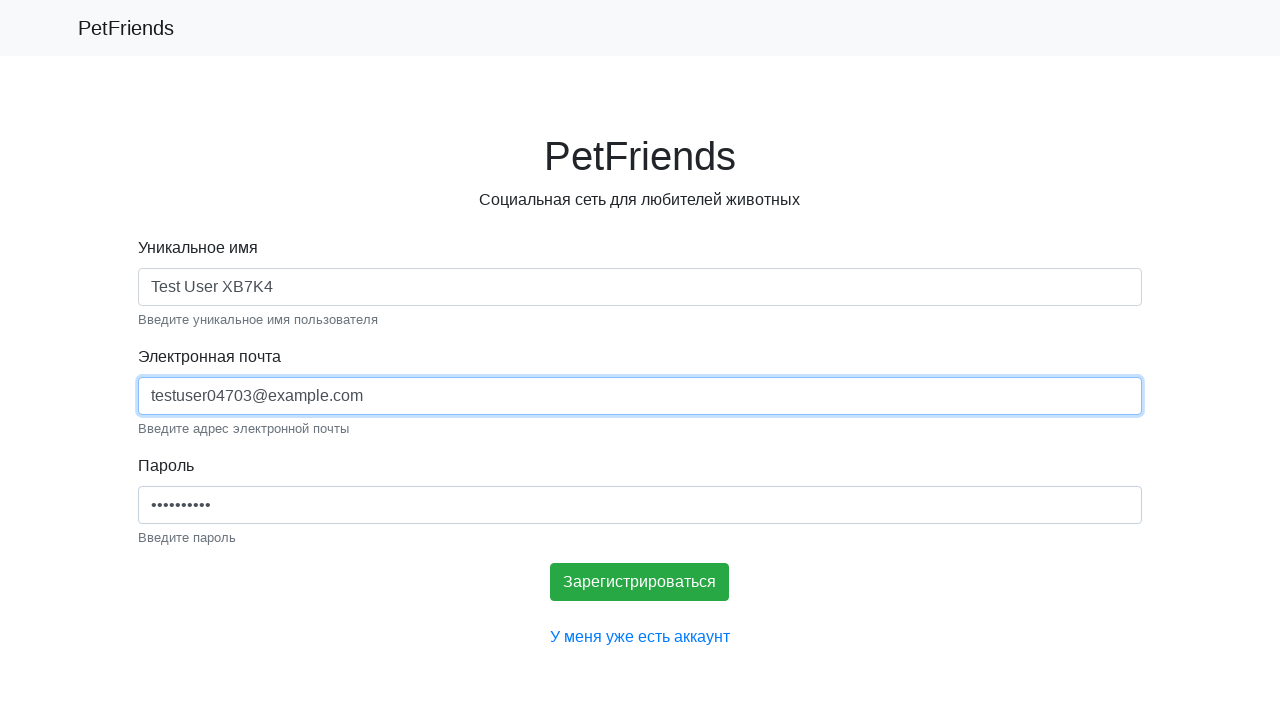

Clicked submit button to register user at (640, 582) on xpath=//button[text()="Зарегистрироваться"]
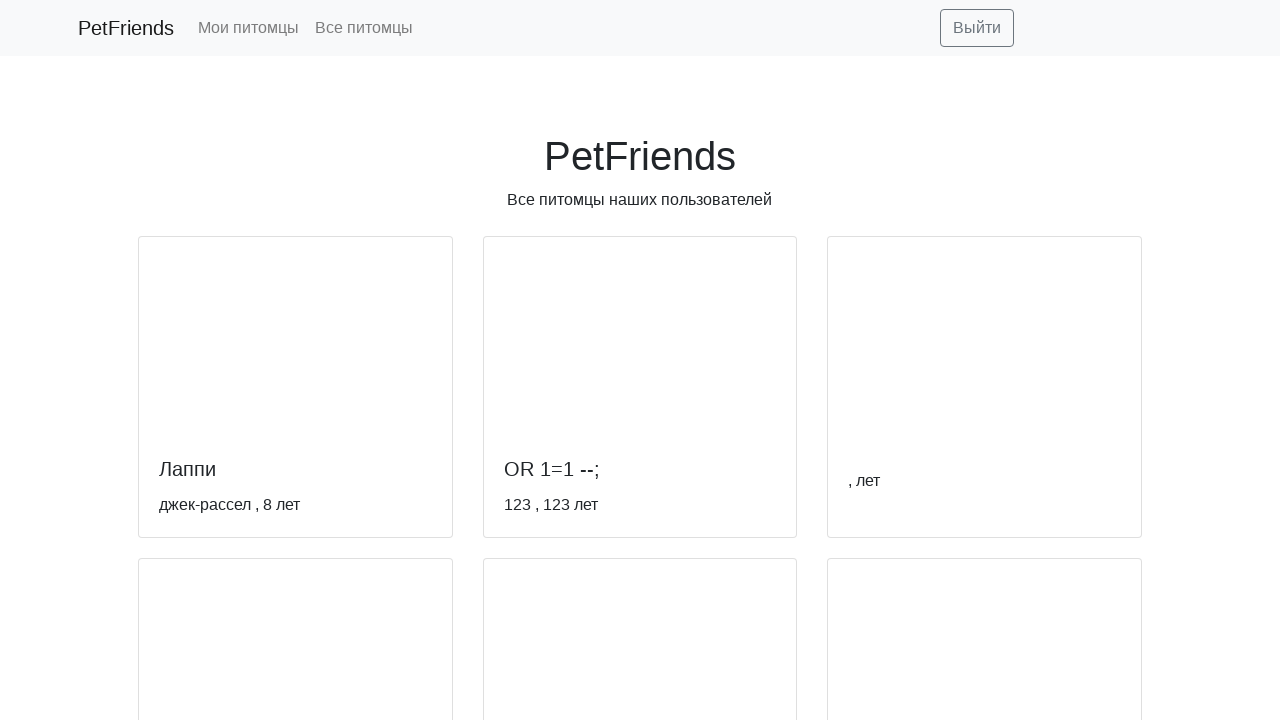

Successfully registered and redirected to all_pets page
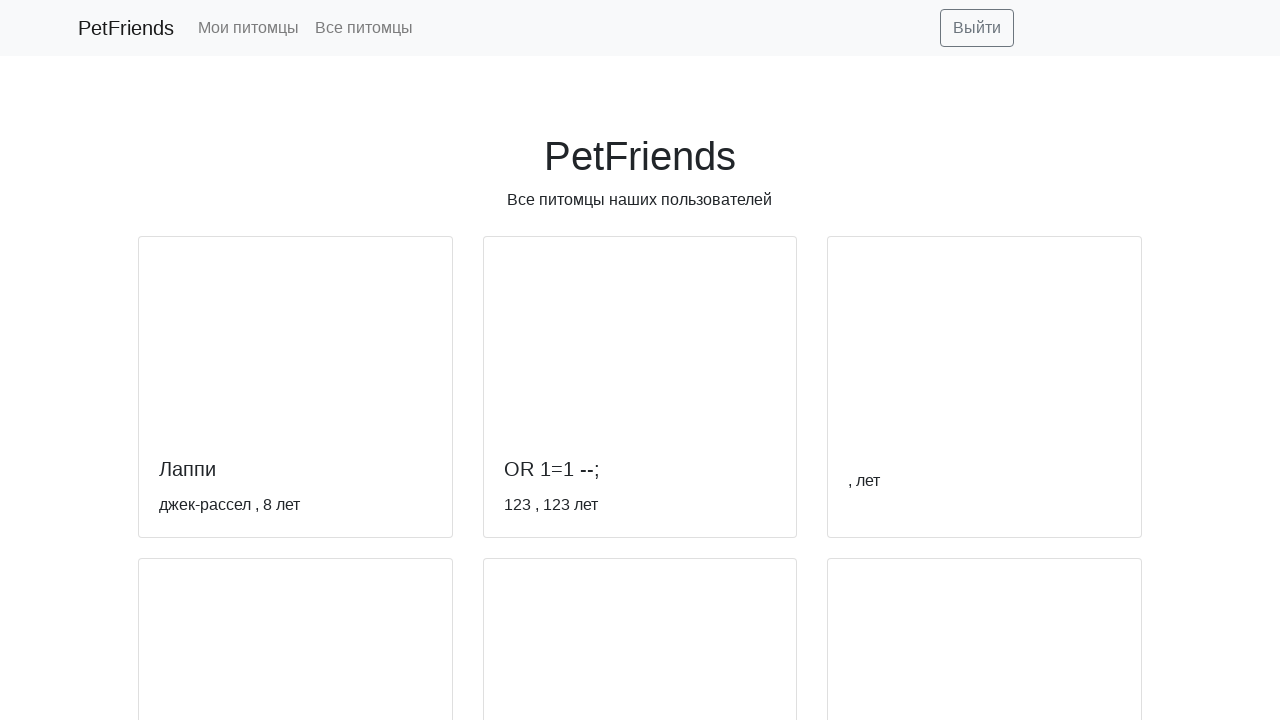

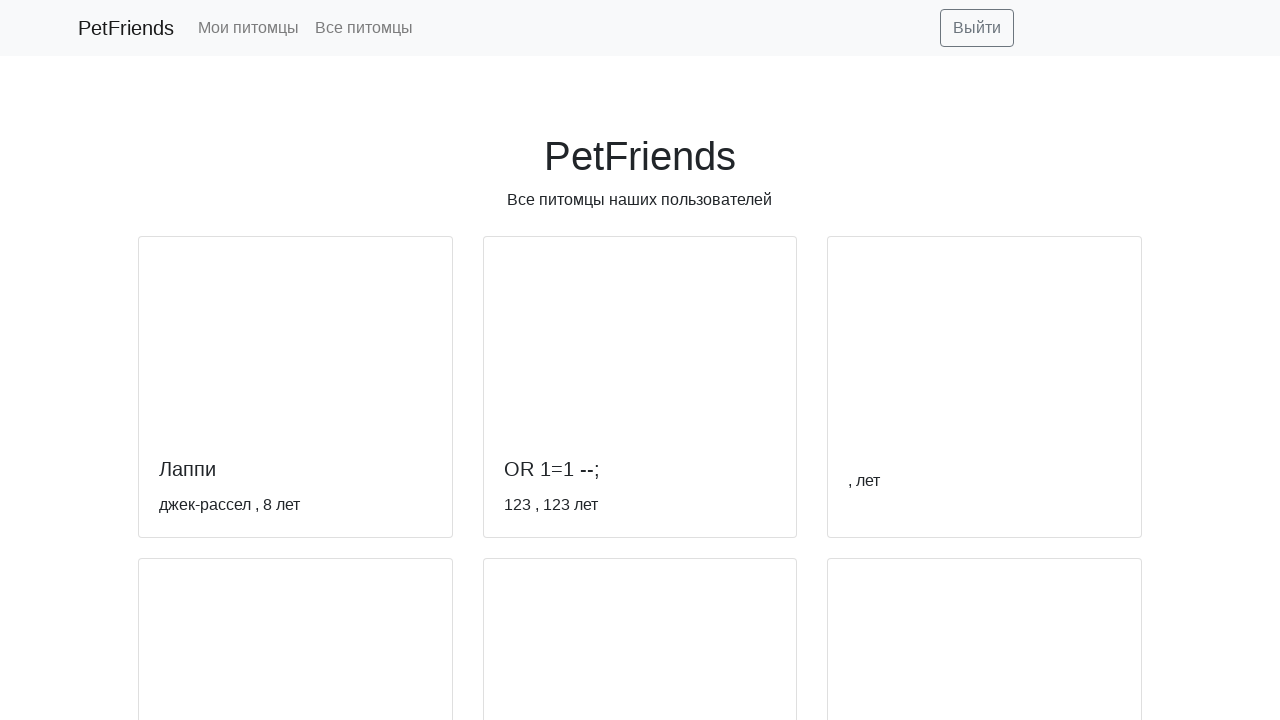